Verifies privacy notice link handling for United States locale by navigating to the Mozilla VPN page and clicking the privacy link in the footer

Starting URL: https://www.mozilla.org/en-US/products/vpn/?geo=US

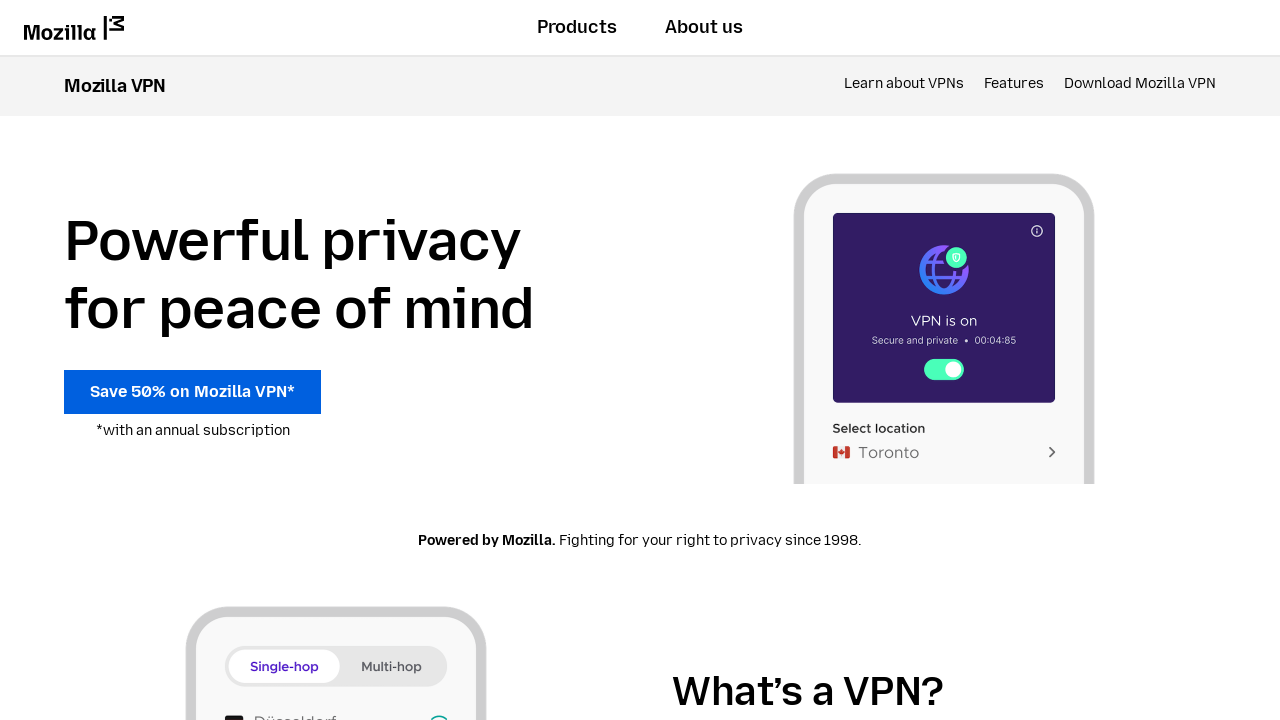

Waited for page to fully load (networkidle)
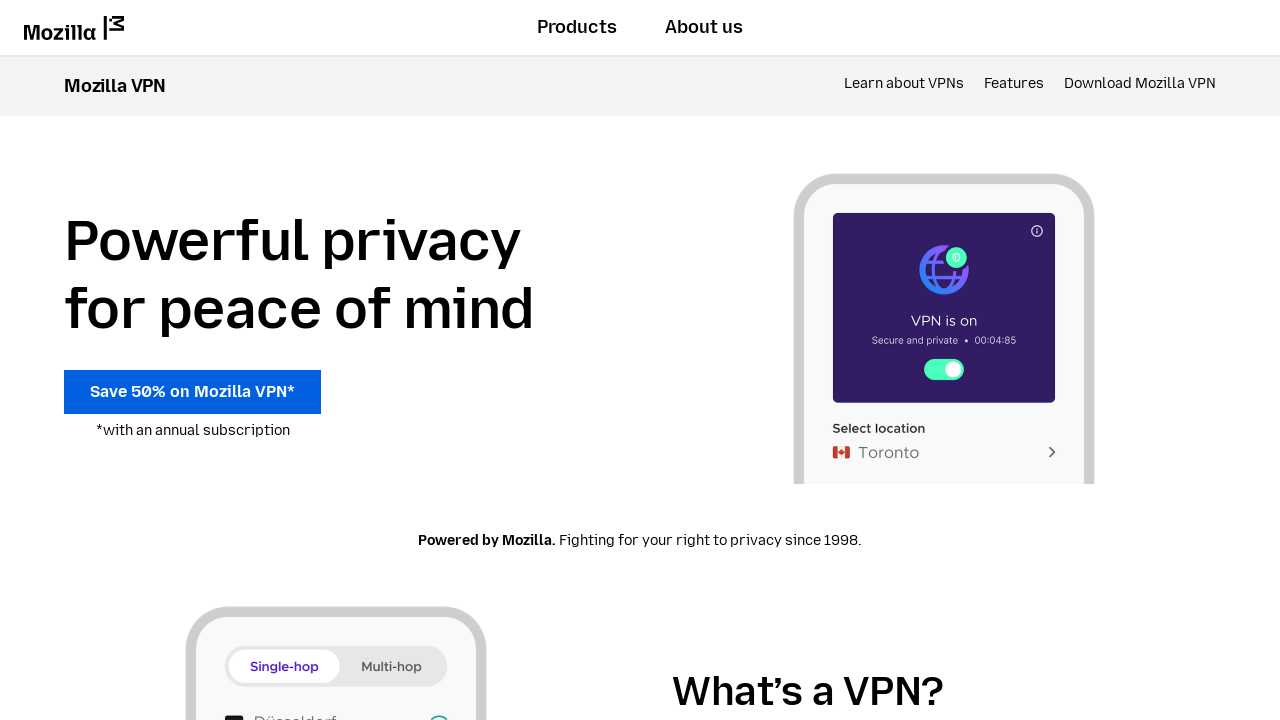

Clicked privacy notice link in the footer at (640, 361) on .vpn-footer-list > li:nth-child(1) > a:nth-child(1)
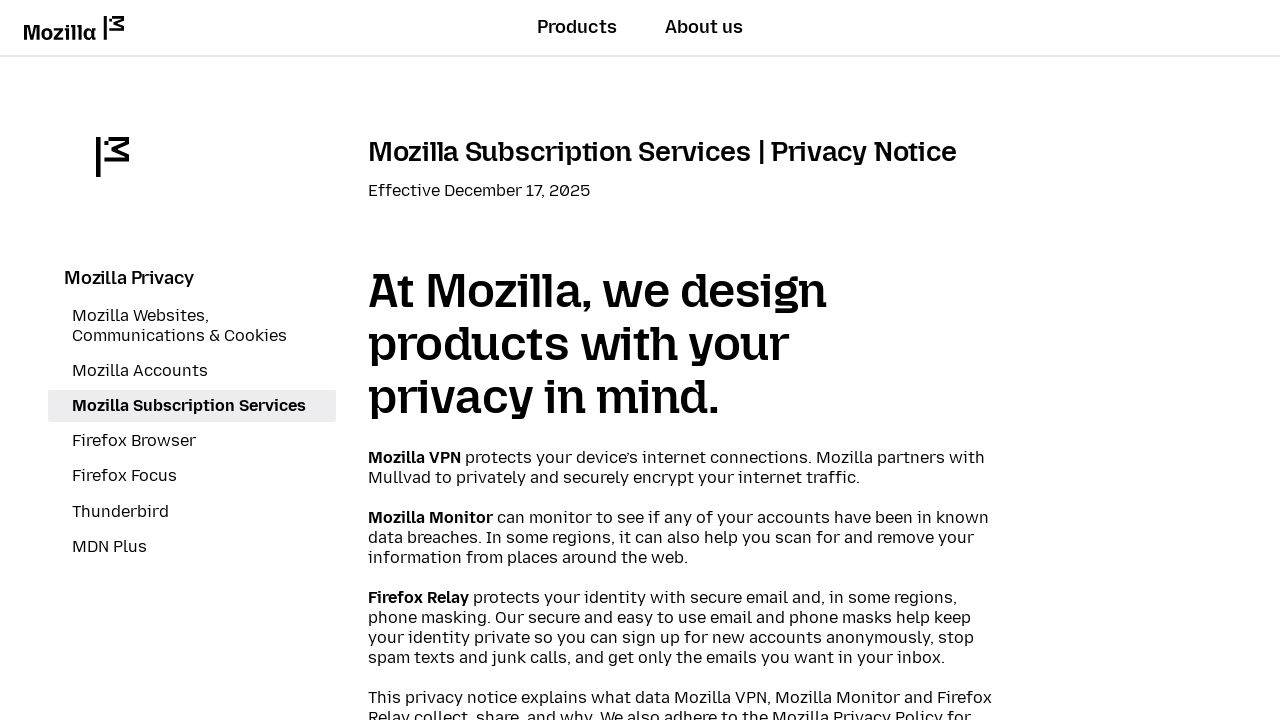

Waited for navigation to complete after clicking privacy link
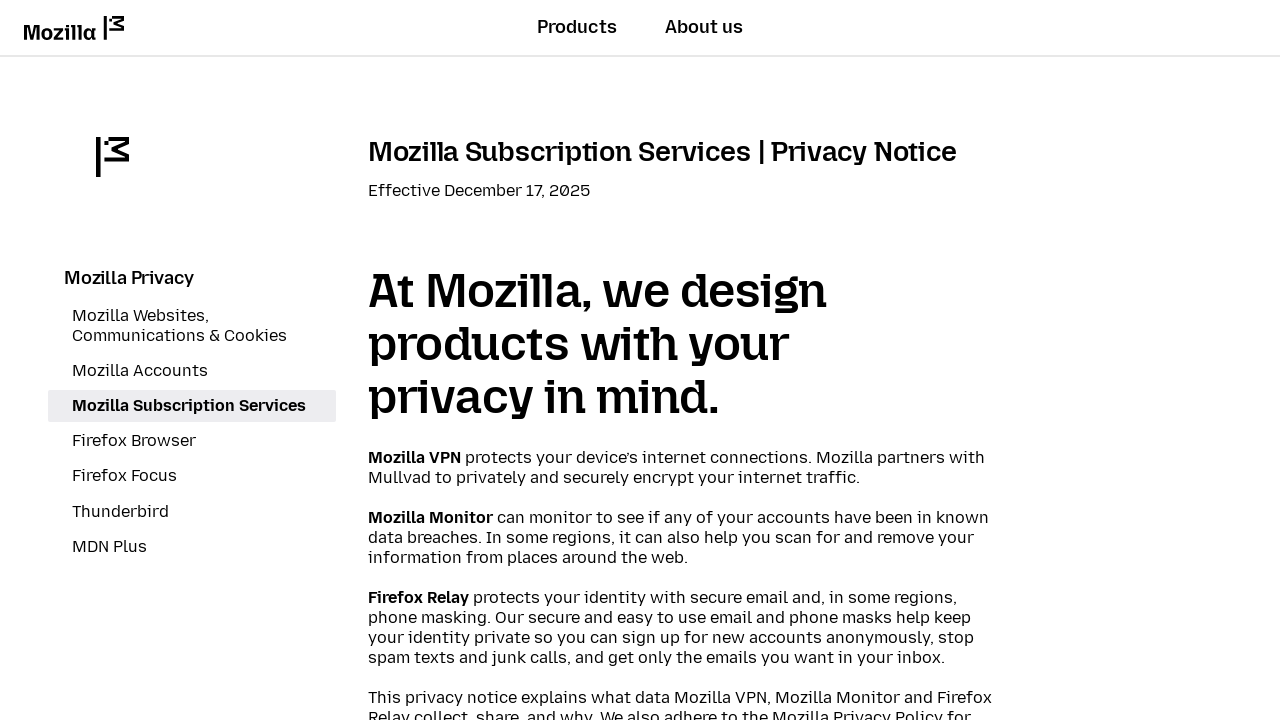

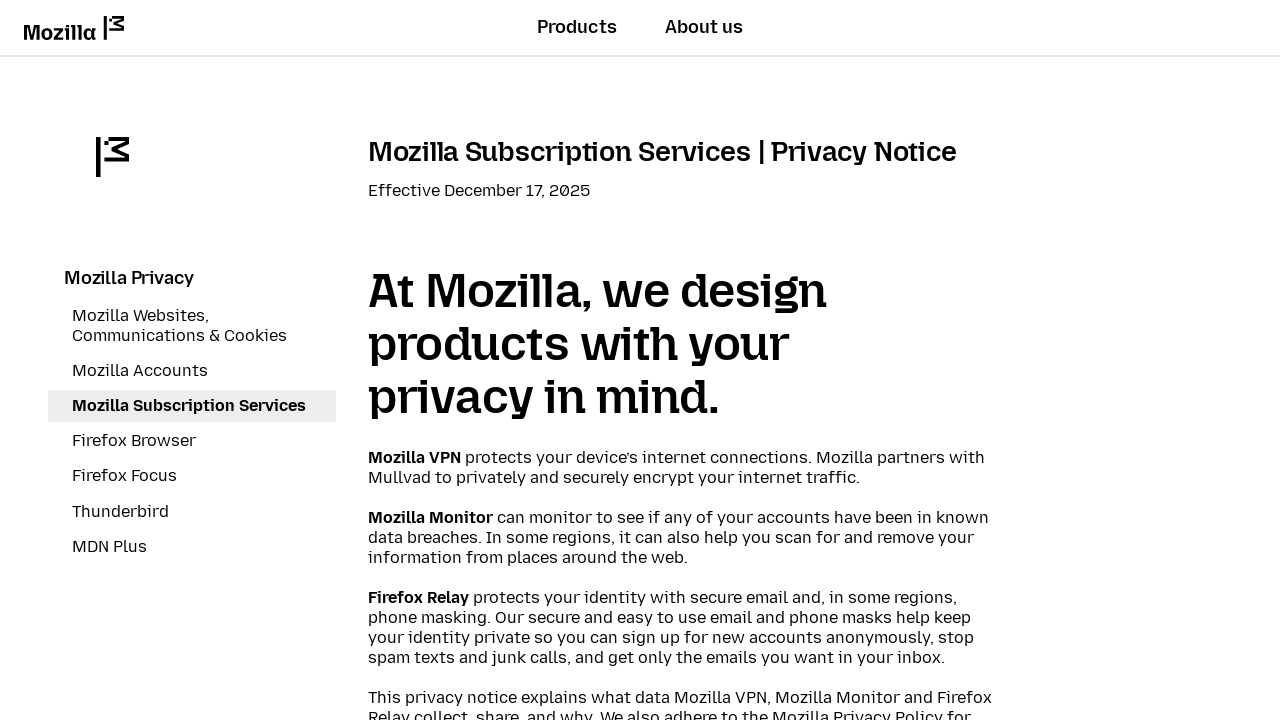